Tests that the Clear completed button is hidden when there are no completed items

Starting URL: https://demo.playwright.dev/todomvc

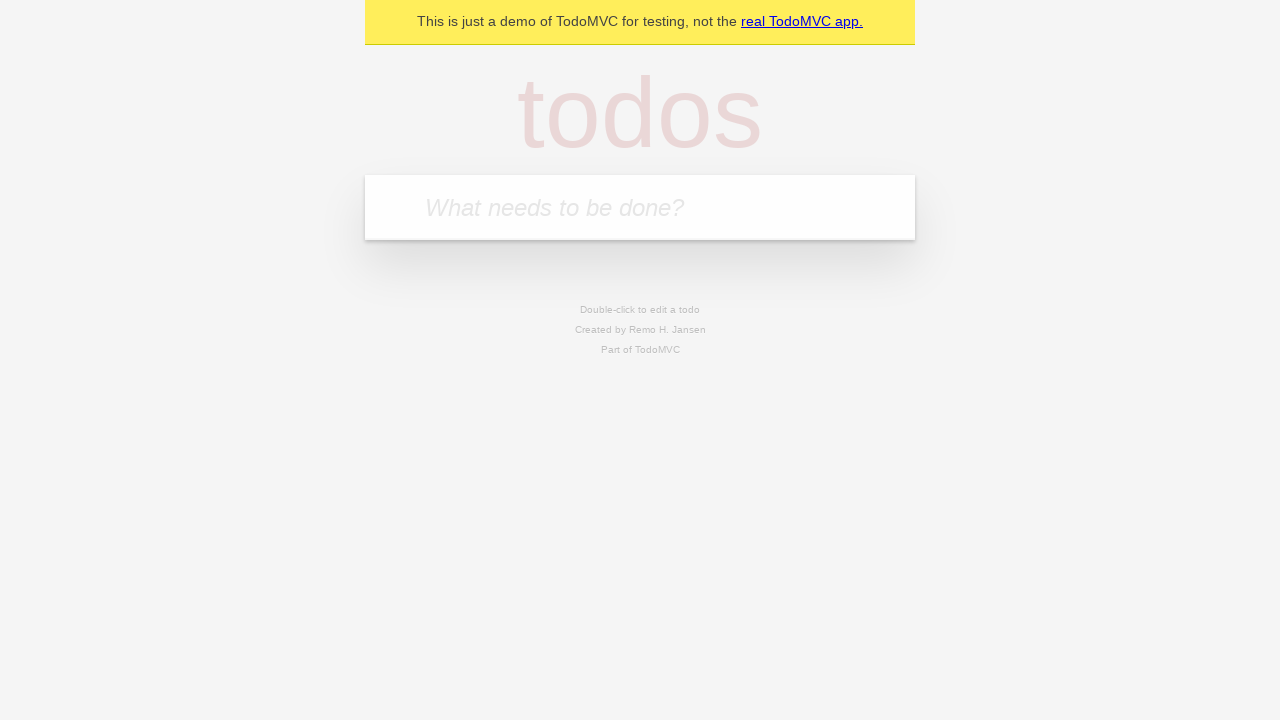

Filled todo input with 'buy some cheese' on internal:attr=[placeholder="What needs to be done?"i]
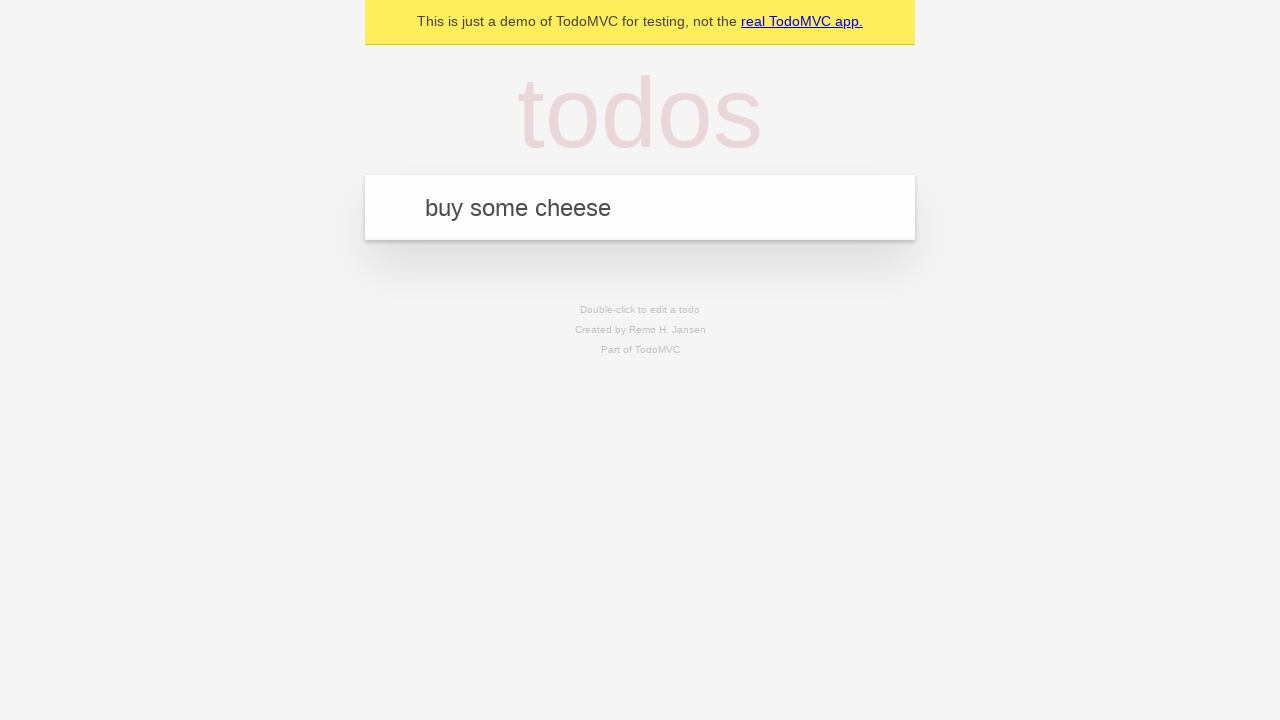

Pressed Enter to create todo 'buy some cheese' on internal:attr=[placeholder="What needs to be done?"i]
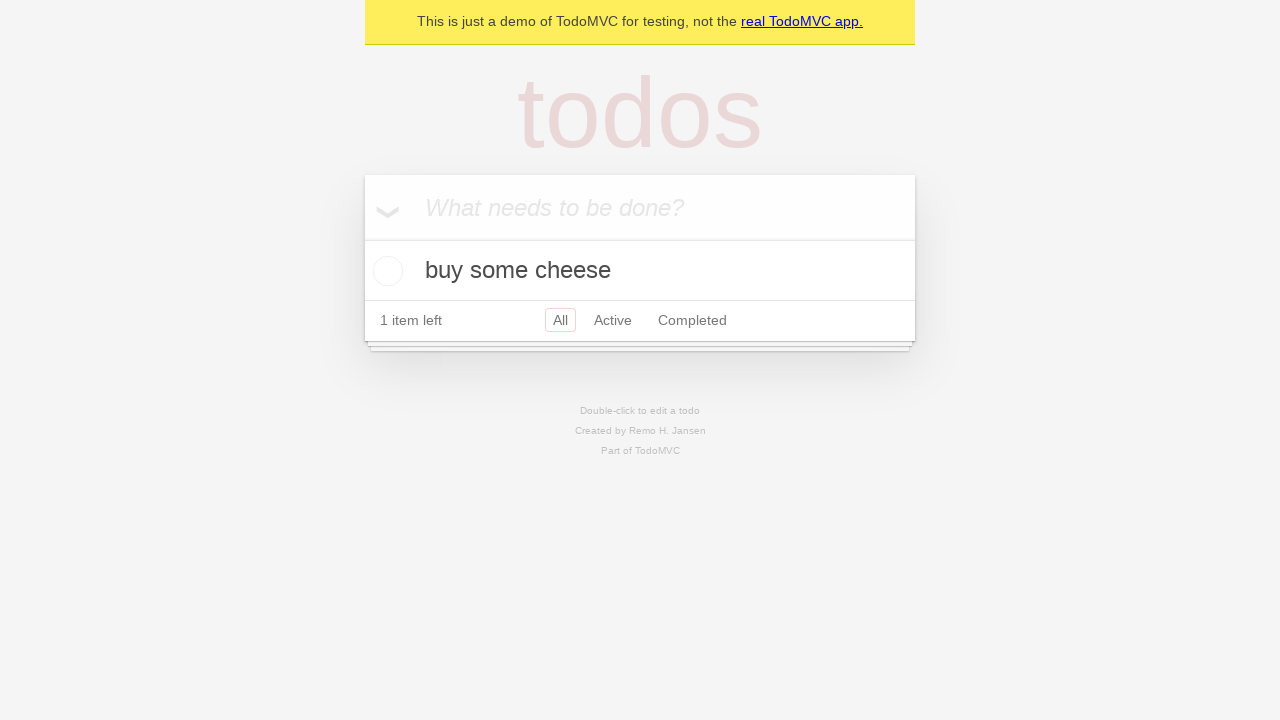

Filled todo input with 'feed the cat' on internal:attr=[placeholder="What needs to be done?"i]
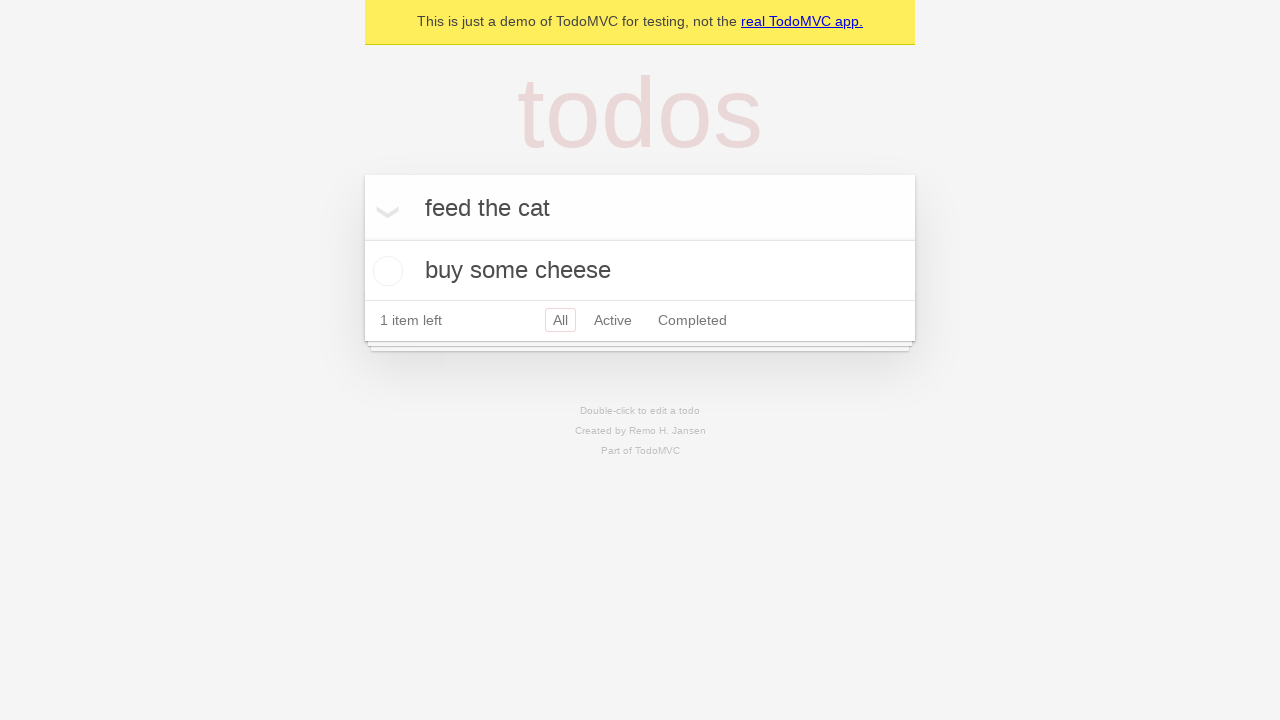

Pressed Enter to create todo 'feed the cat' on internal:attr=[placeholder="What needs to be done?"i]
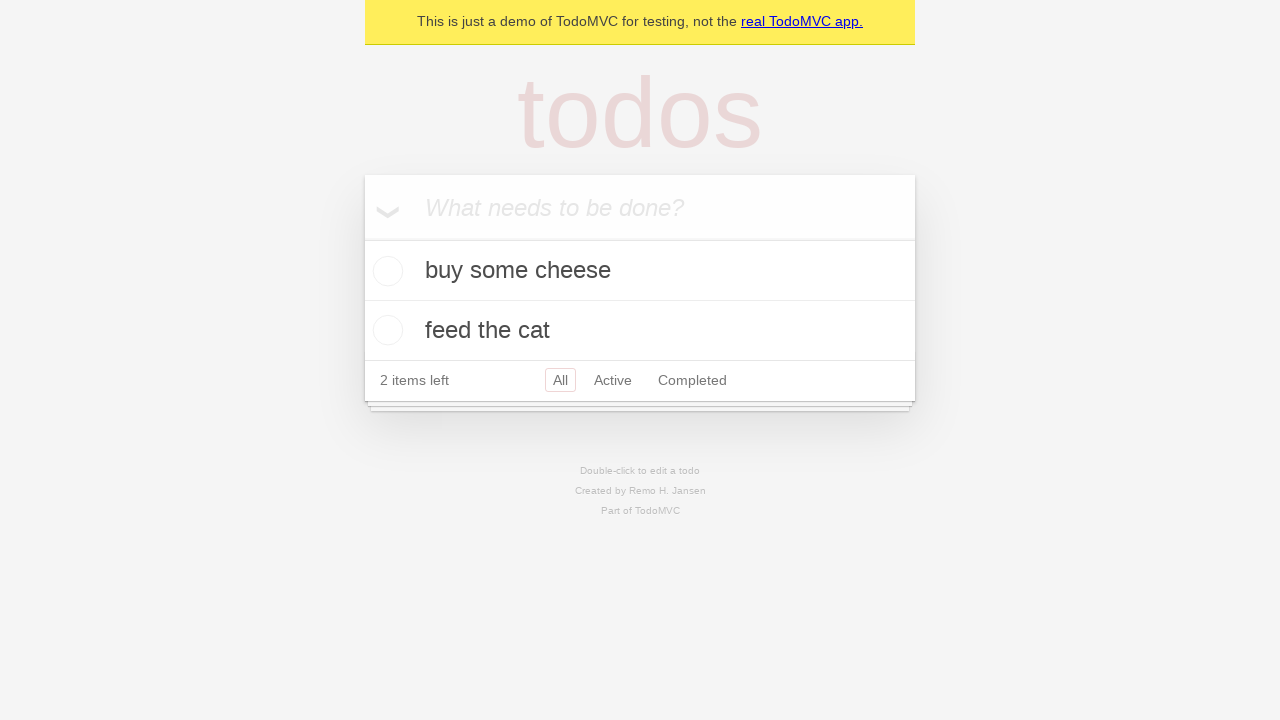

Filled todo input with 'book a doctors appointment' on internal:attr=[placeholder="What needs to be done?"i]
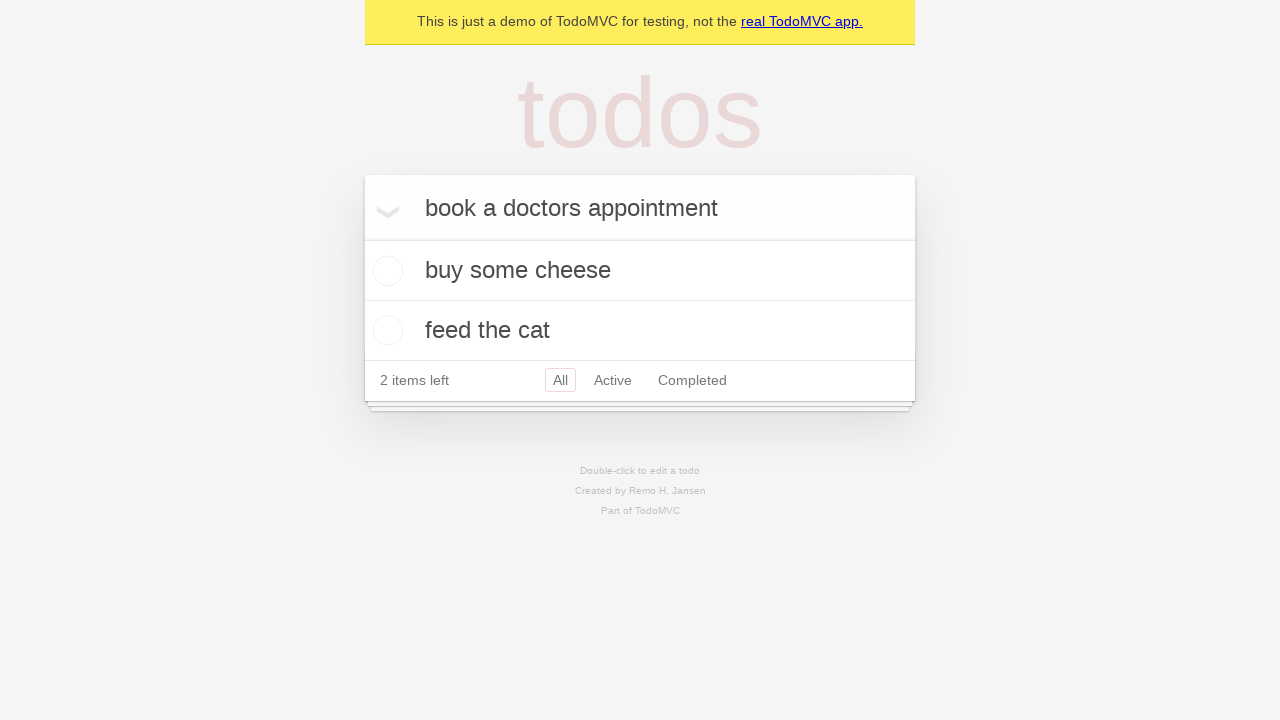

Pressed Enter to create todo 'book a doctors appointment' on internal:attr=[placeholder="What needs to be done?"i]
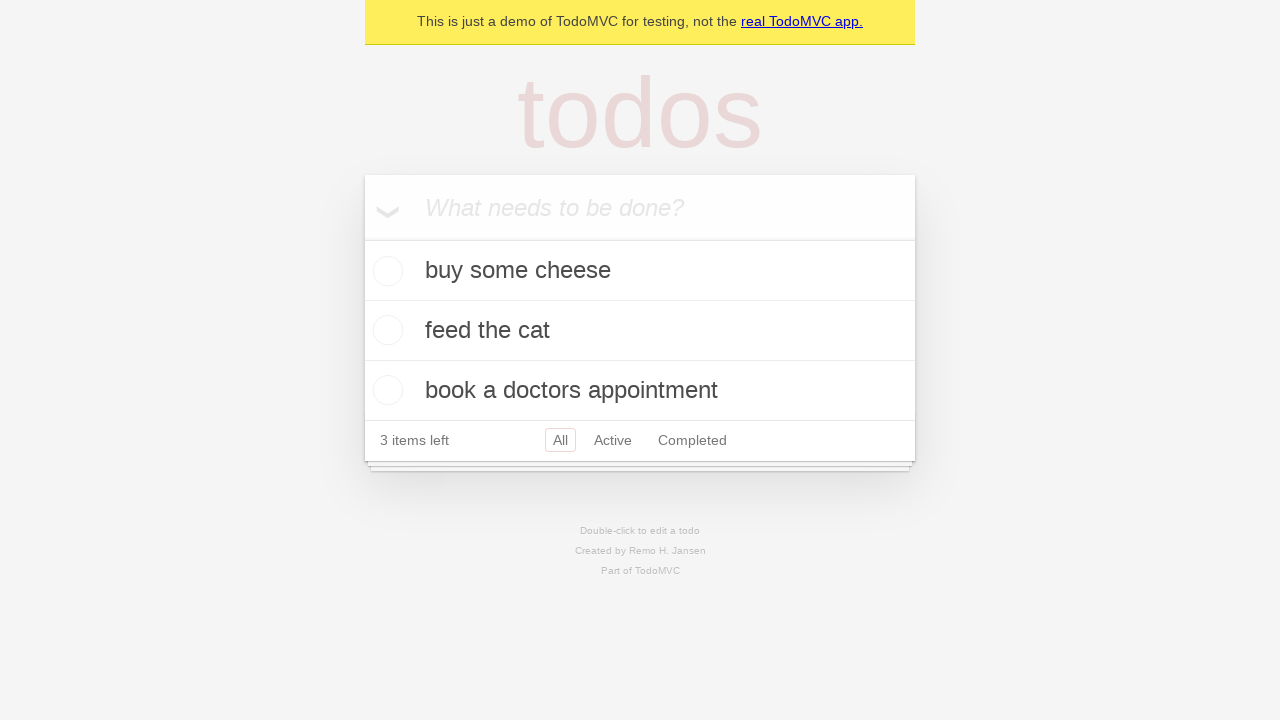

Checked the first todo item as completed at (385, 271) on .todo-list li .toggle >> nth=0
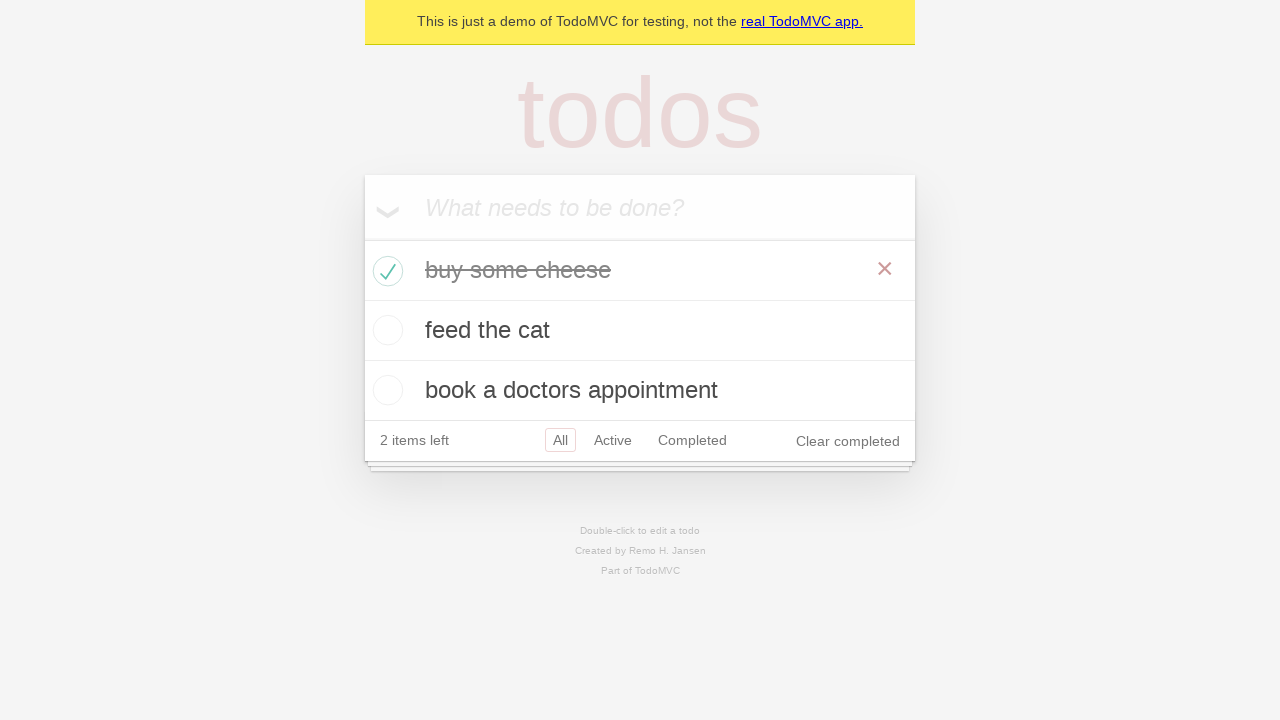

Clicked the 'Clear completed' button at (848, 441) on internal:role=button[name="Clear completed"i]
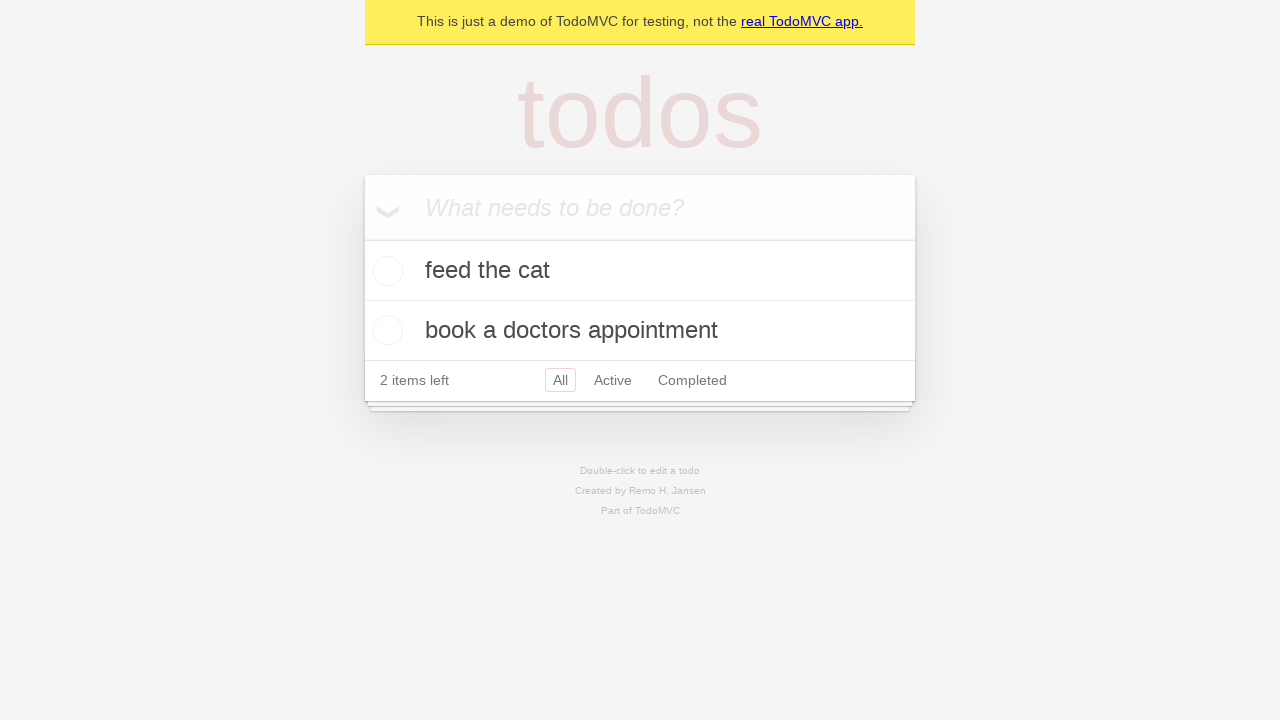

Verified that 'Clear completed' button is hidden when no completed items remain
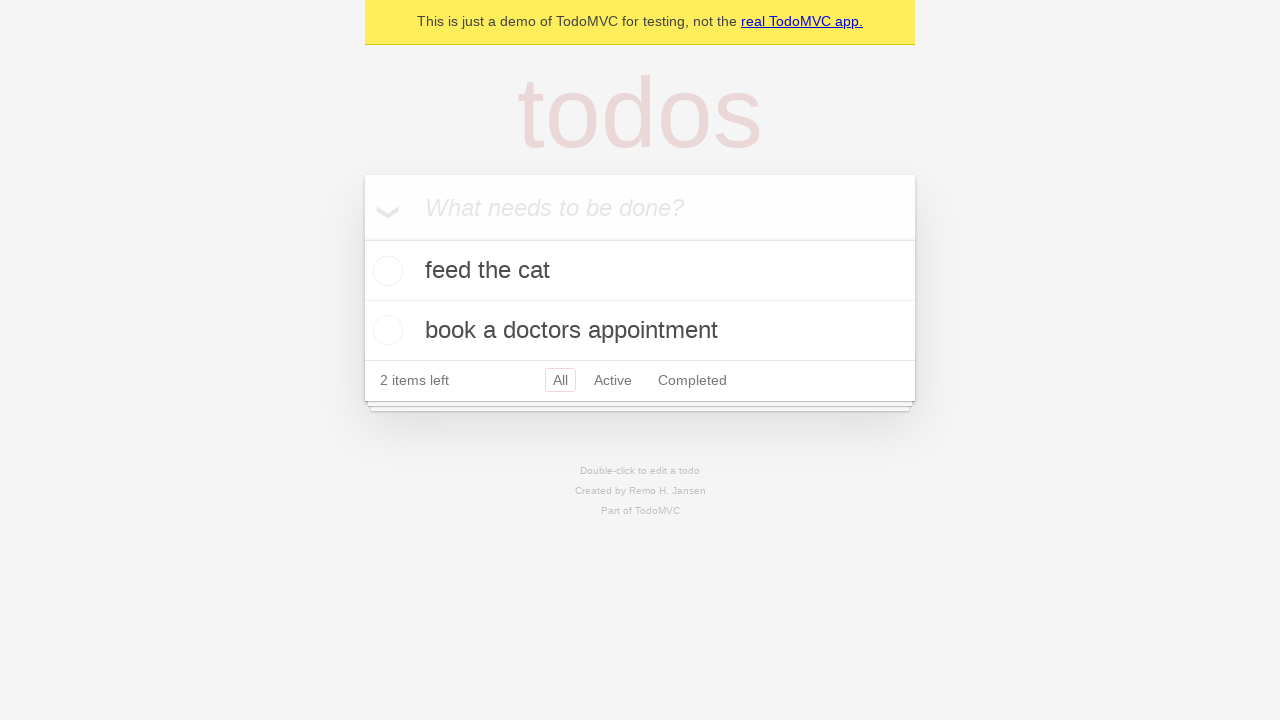

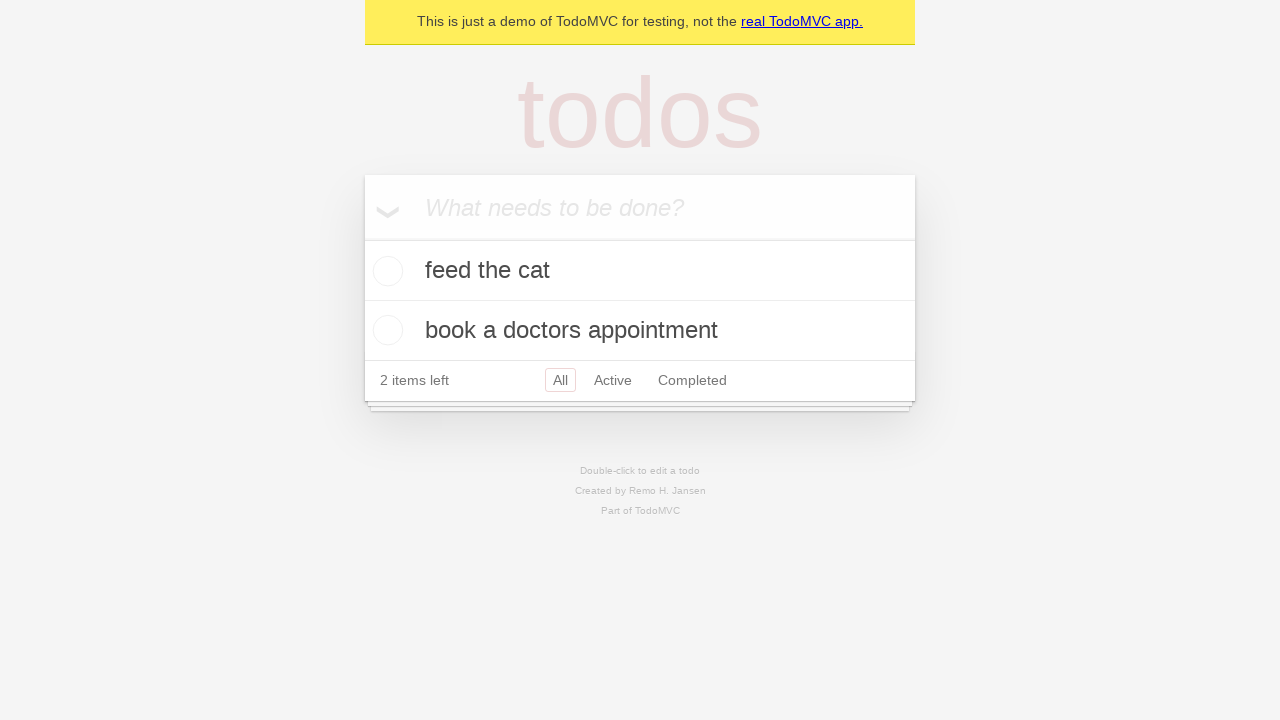